Navigates to a YouTube video page and refreshes it multiple times, simulating repeated video page loads.

Starting URL: https://www.youtube.com/watch?v=LGVr4VepNq8

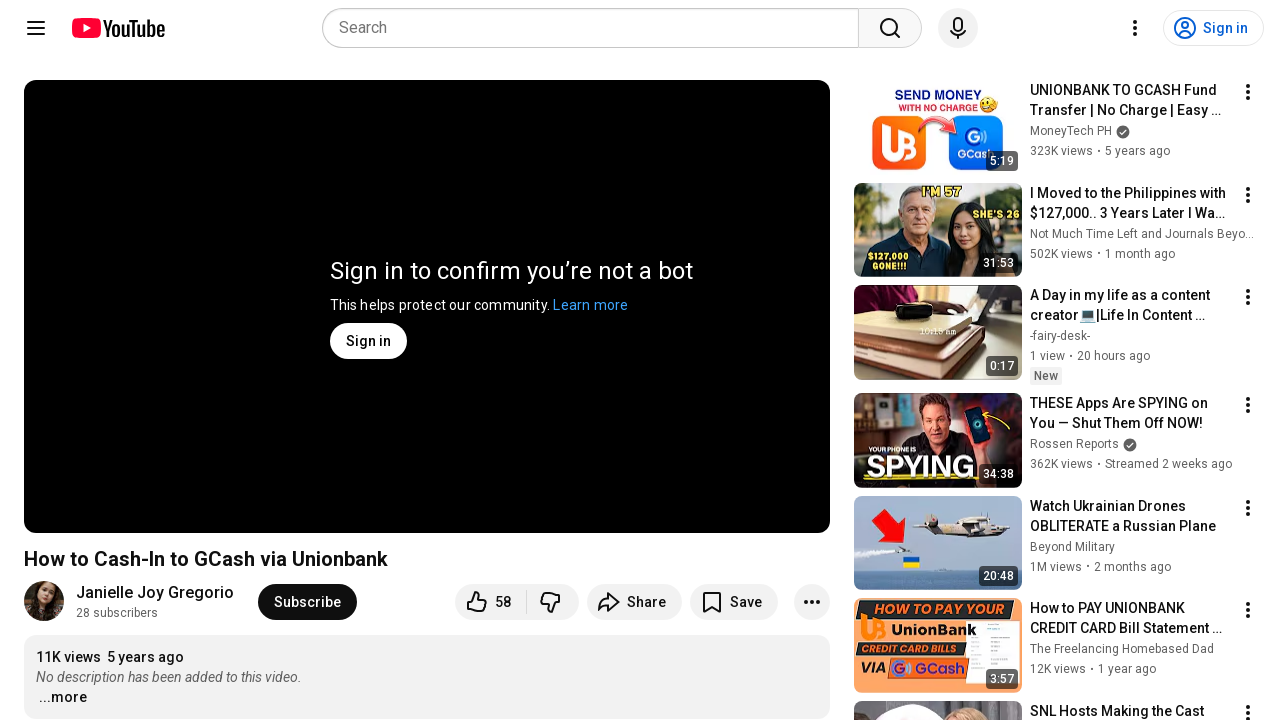

YouTube video page loaded (domcontentloaded state reached)
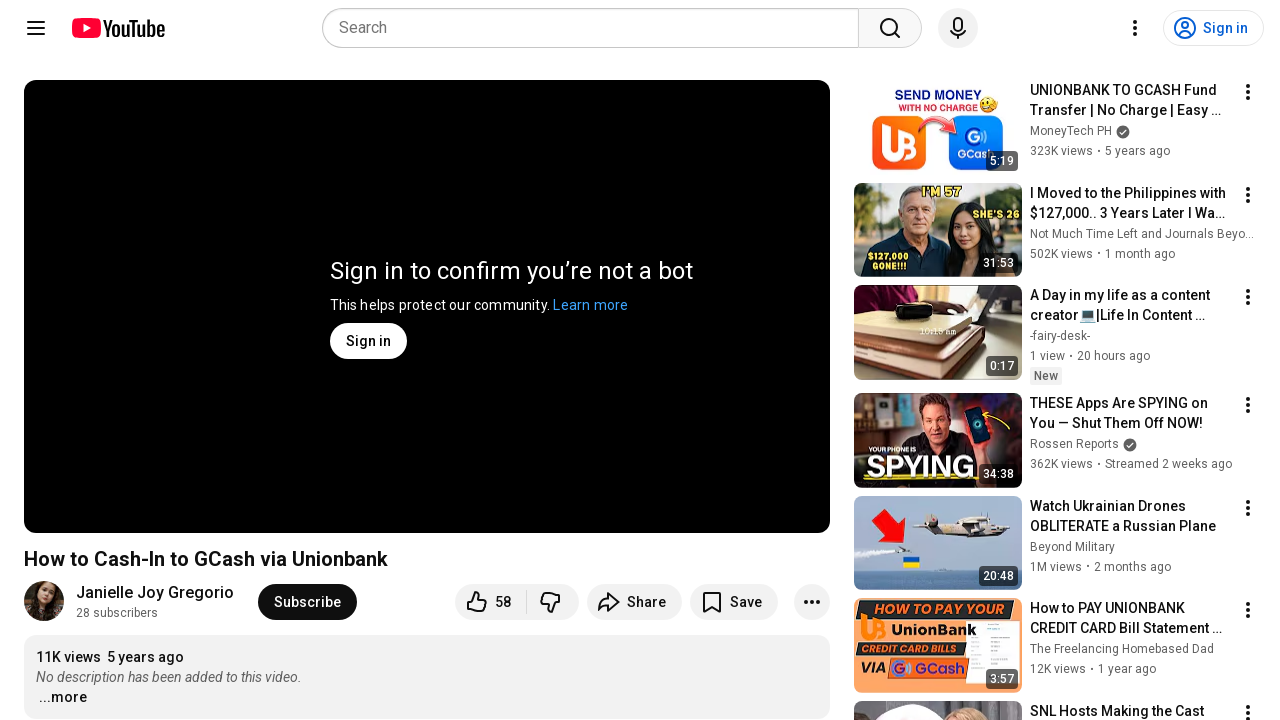

Waited 10 seconds simulating video watch (repetition 1)
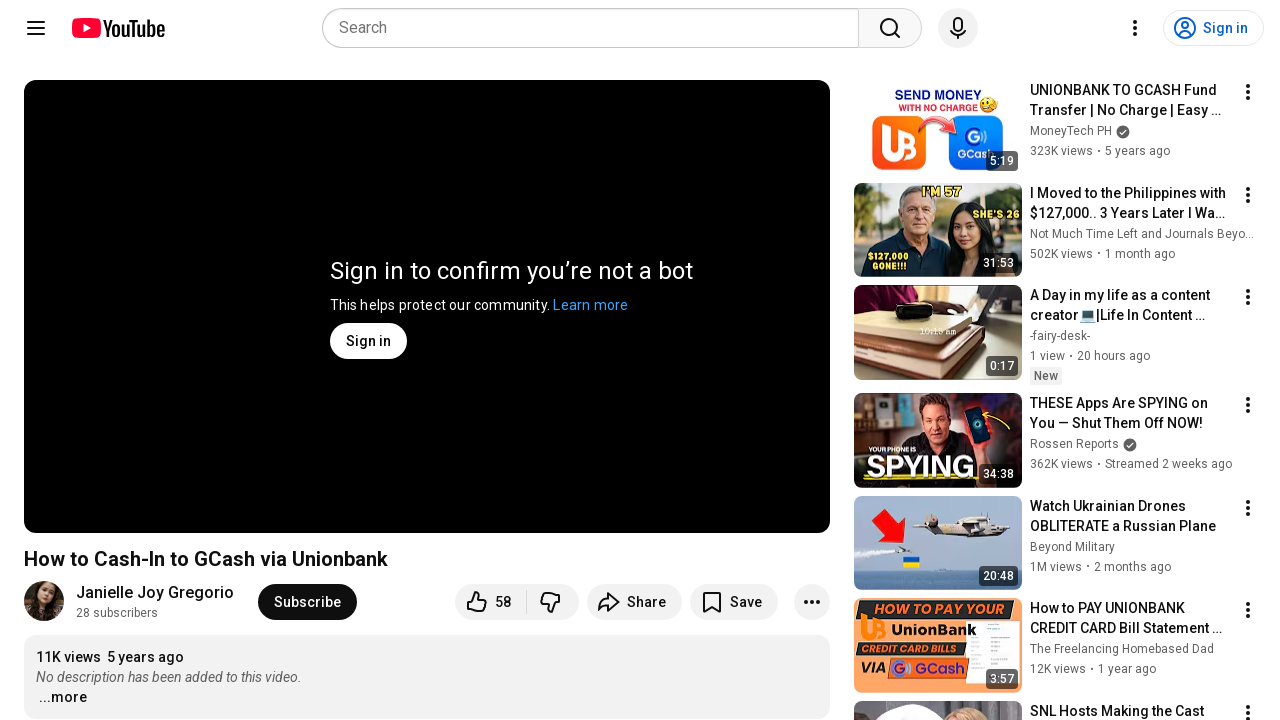

Refreshed YouTube video page (repetition 1)
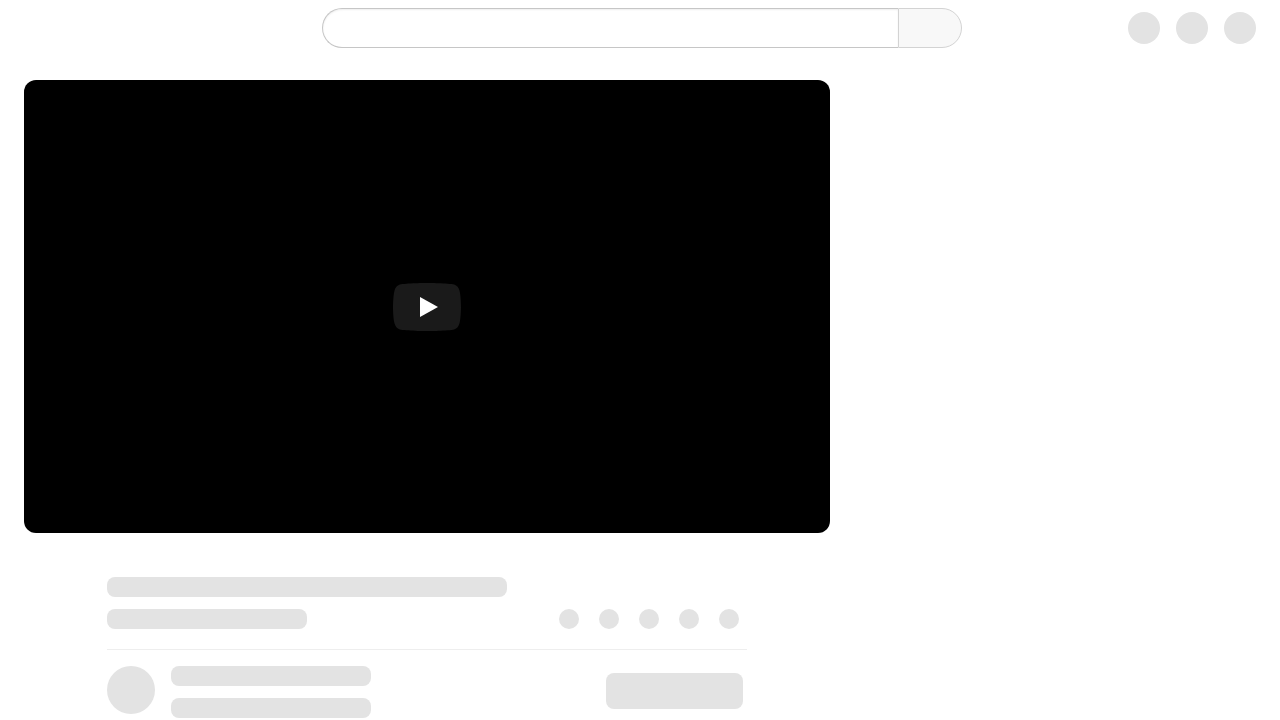

YouTube video page loaded after refresh (repetition 1)
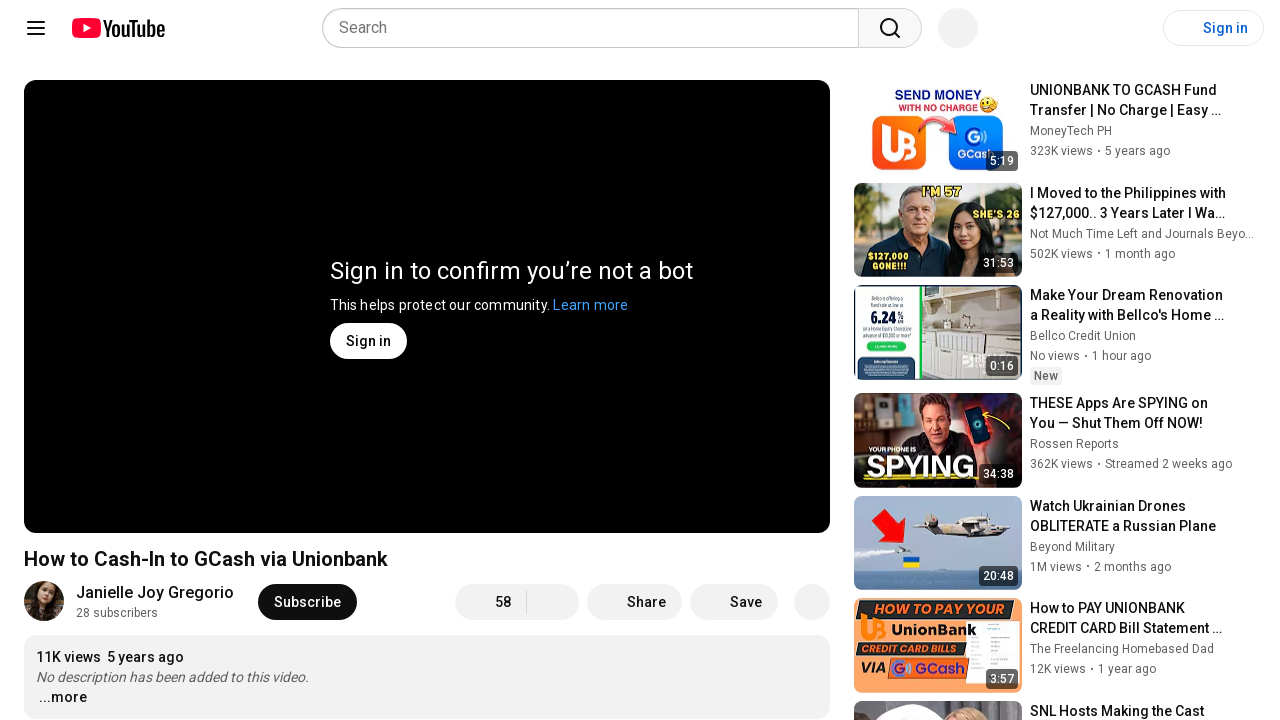

Waited 10 seconds simulating video watch (repetition 2)
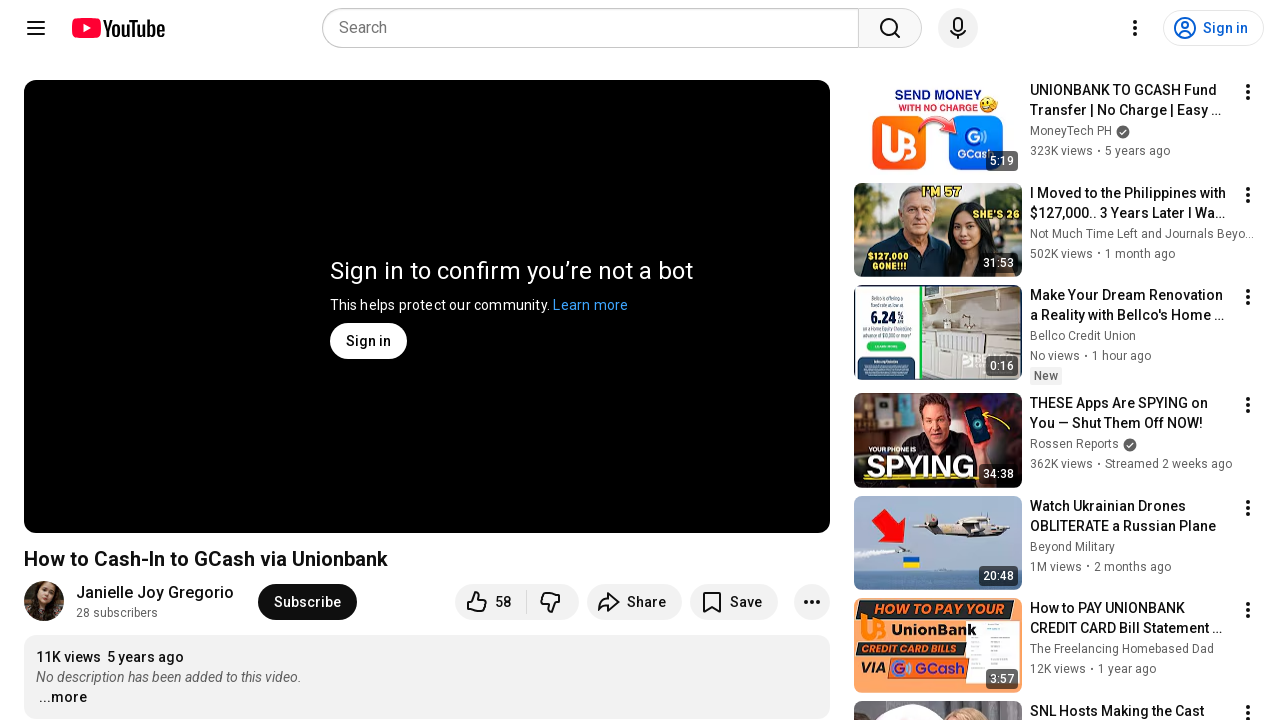

Refreshed YouTube video page (repetition 2)
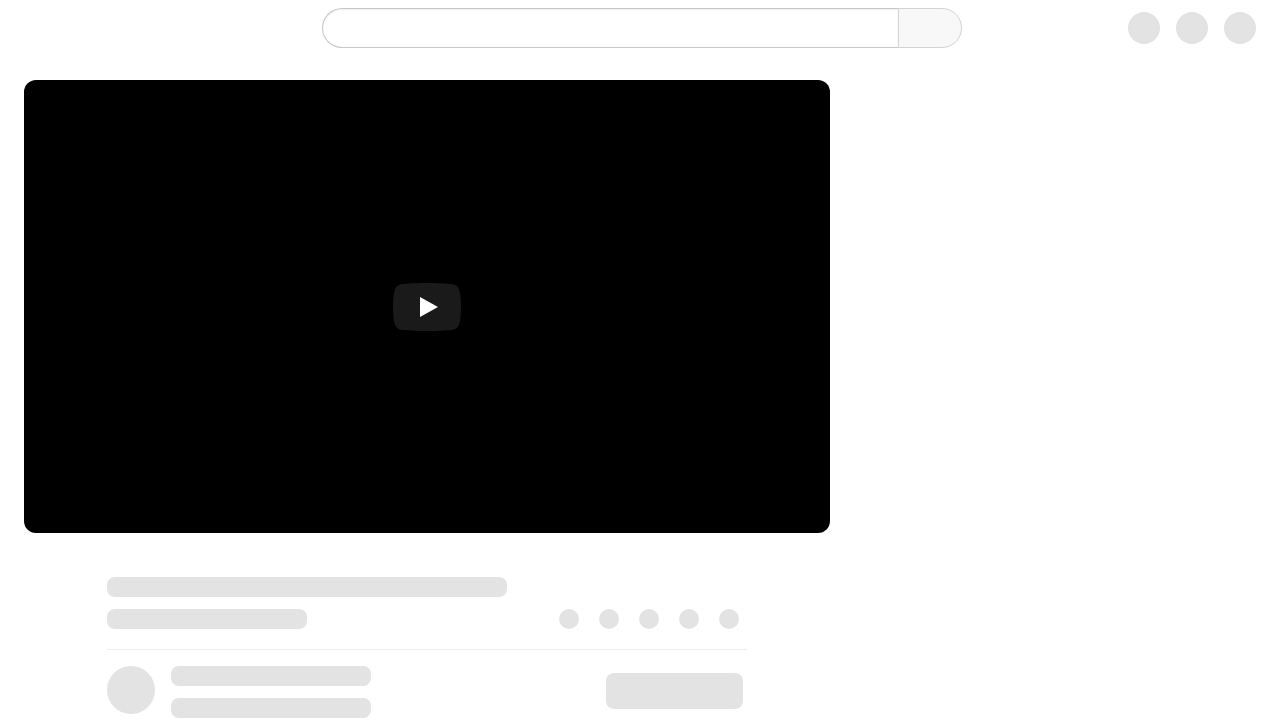

YouTube video page loaded after refresh (repetition 2)
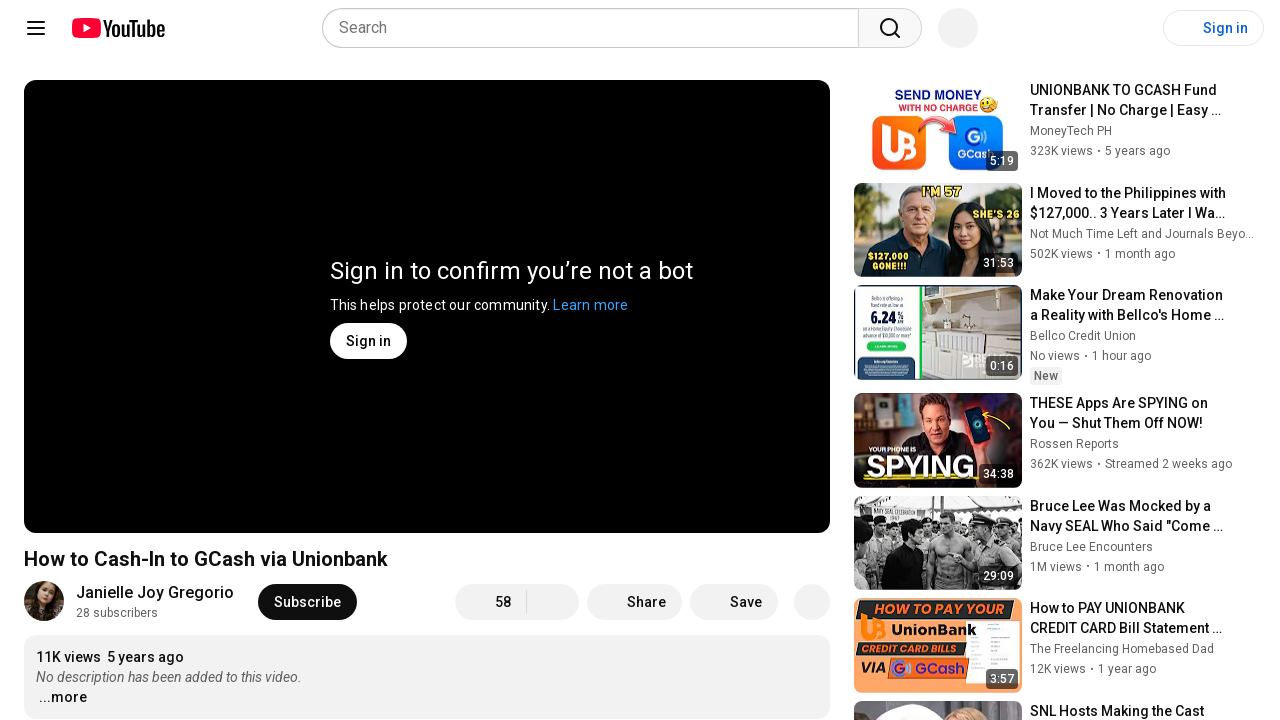

Waited 10 seconds simulating video watch (repetition 3)
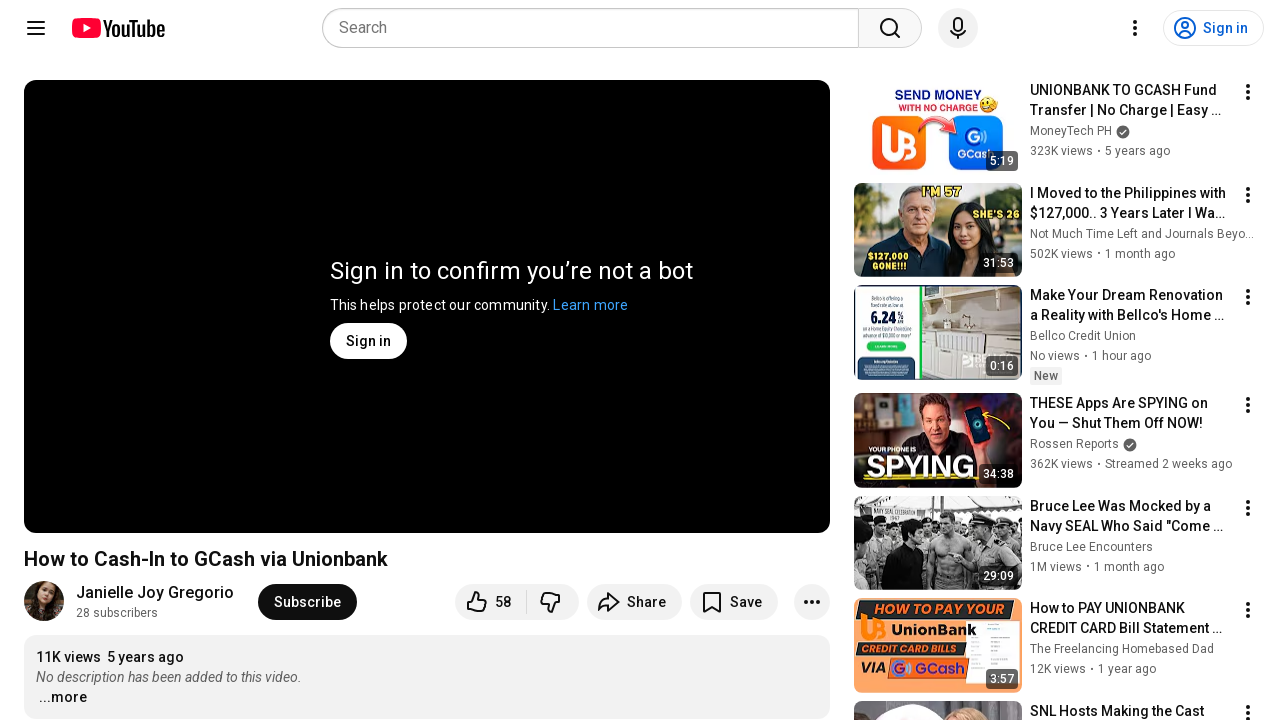

Refreshed YouTube video page (repetition 3)
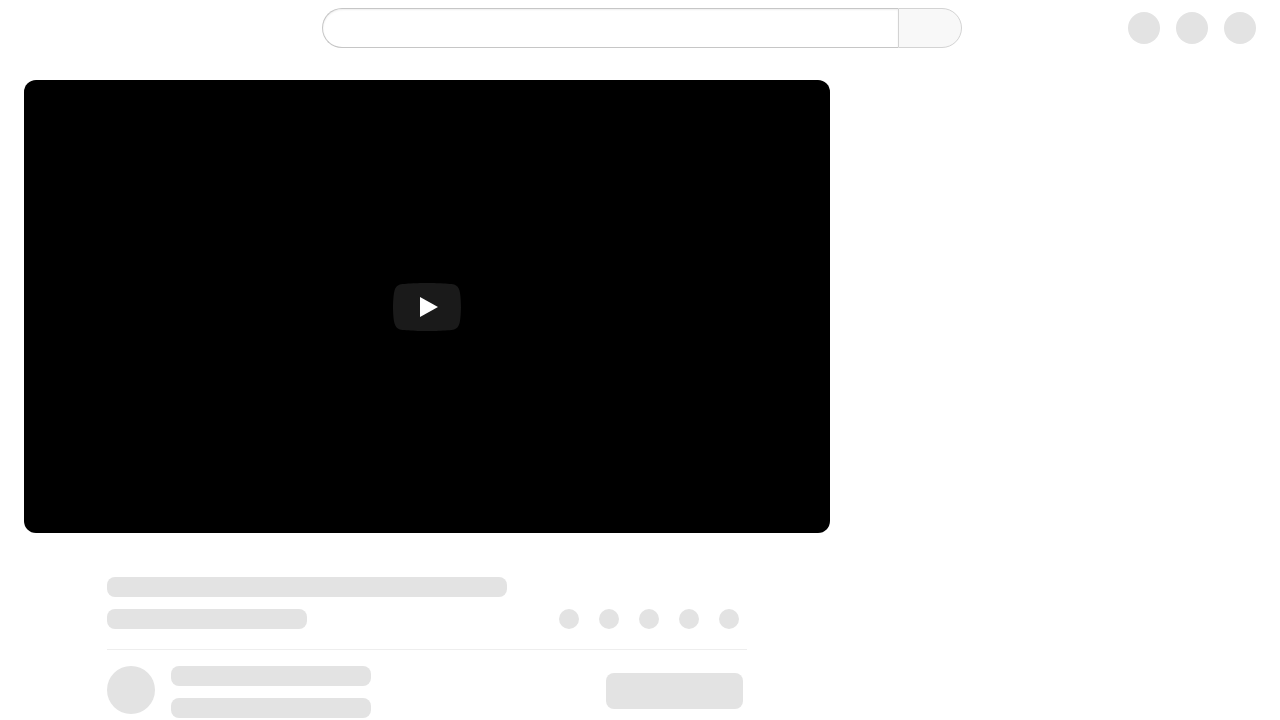

YouTube video page loaded after refresh (repetition 3)
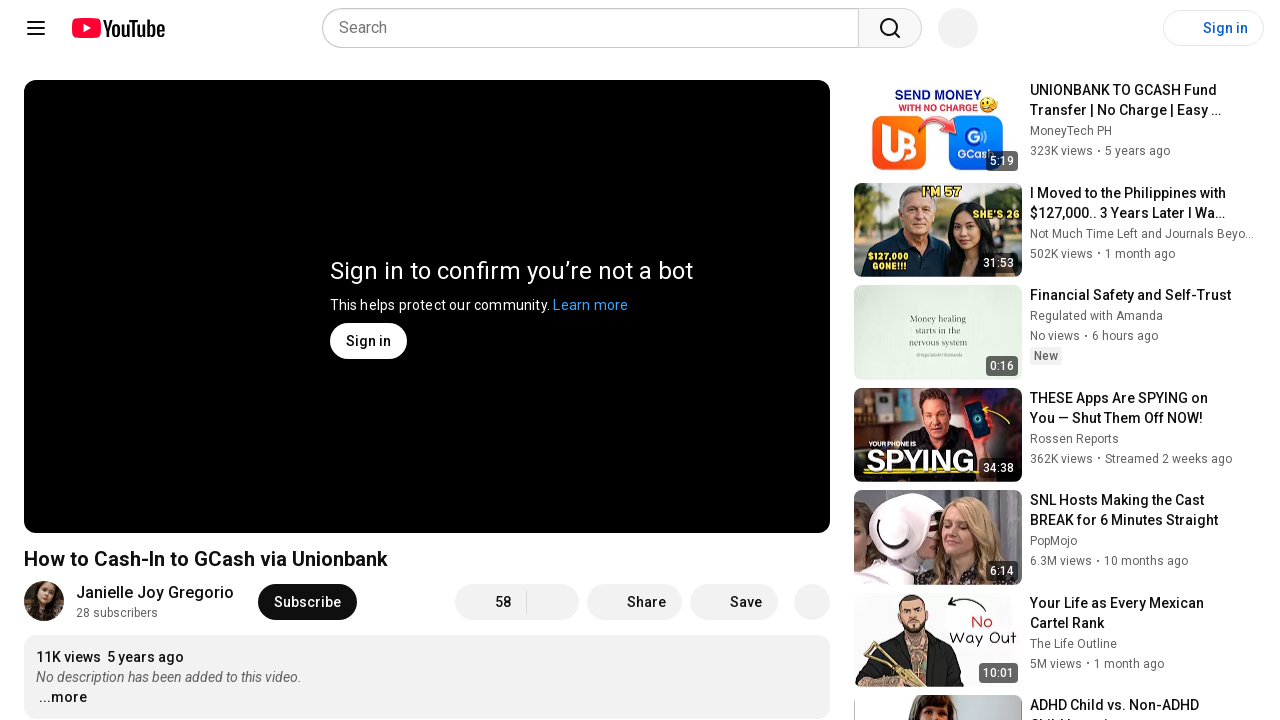

Waited 10 seconds simulating video watch (repetition 4)
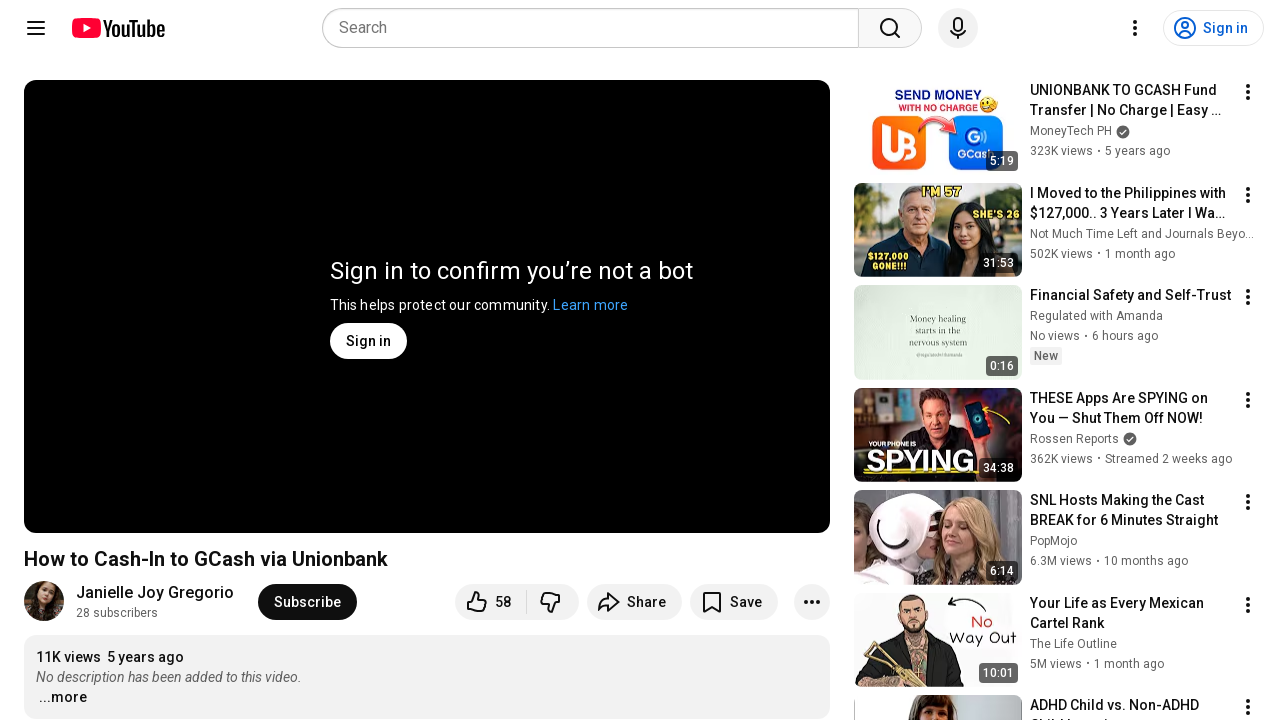

Refreshed YouTube video page (repetition 4)
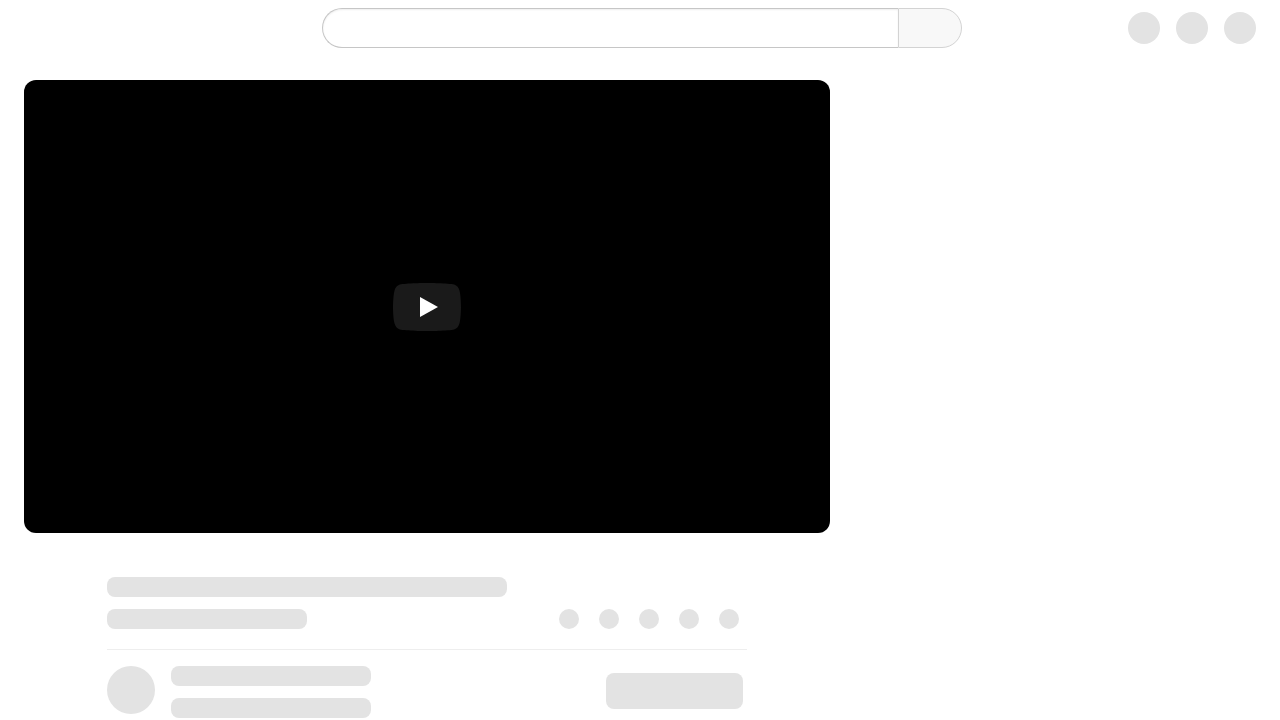

YouTube video page loaded after refresh (repetition 4)
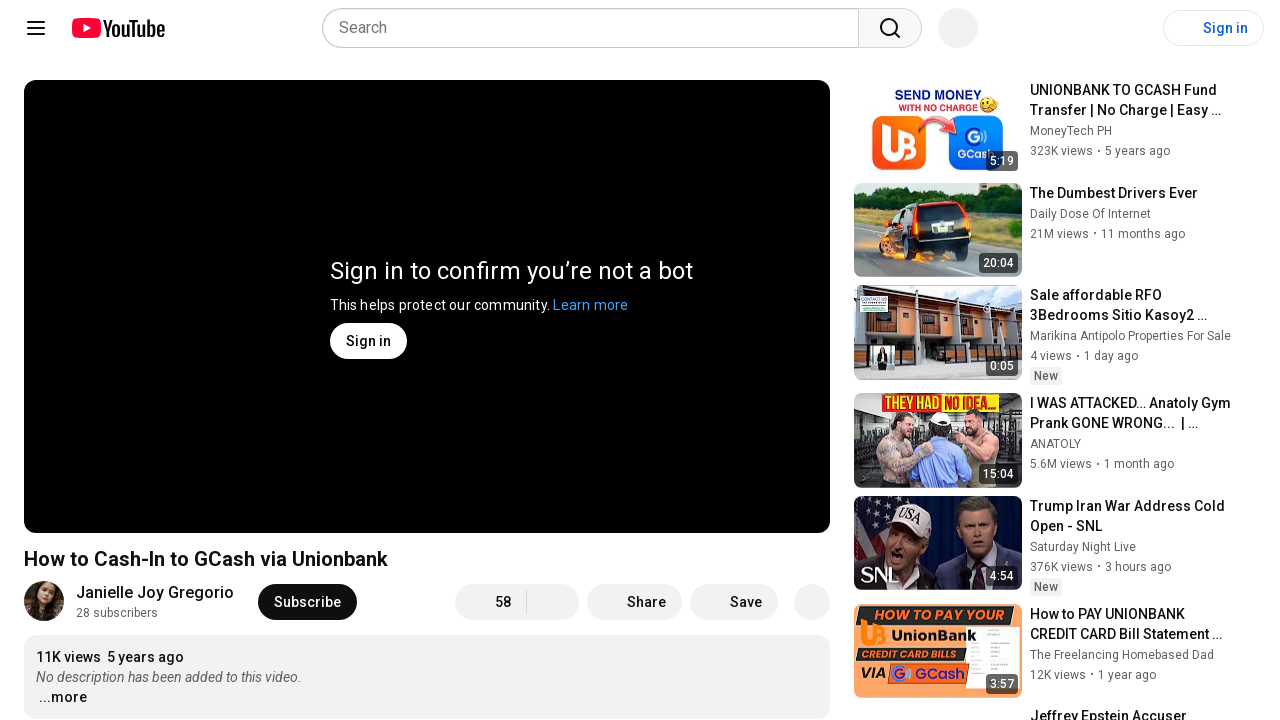

Waited 10 seconds simulating video watch (repetition 5)
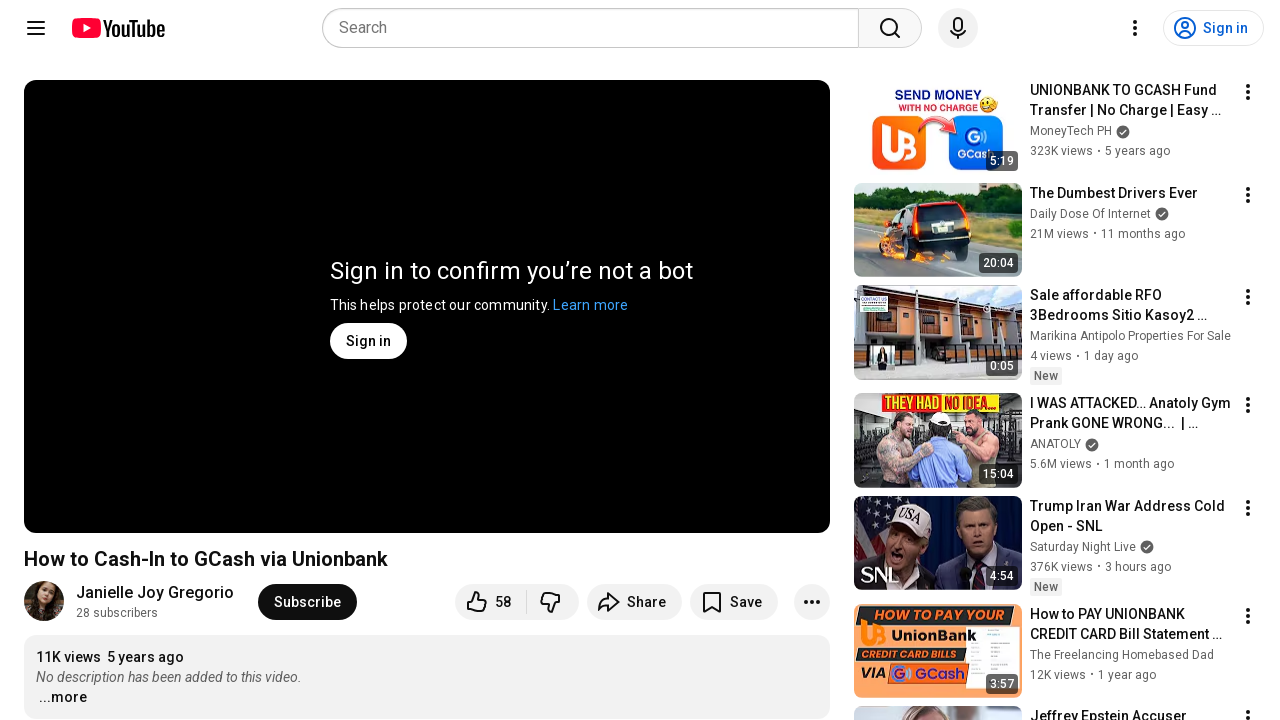

Refreshed YouTube video page (repetition 5)
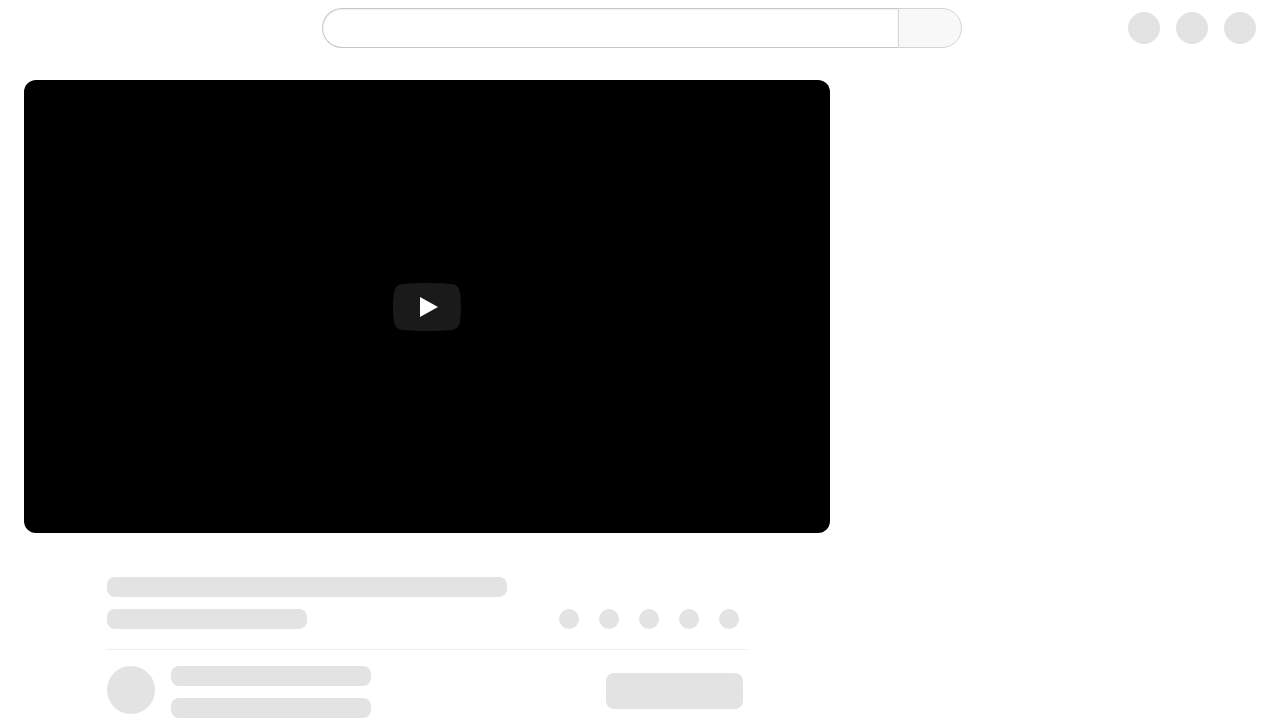

YouTube video page loaded after refresh (repetition 5)
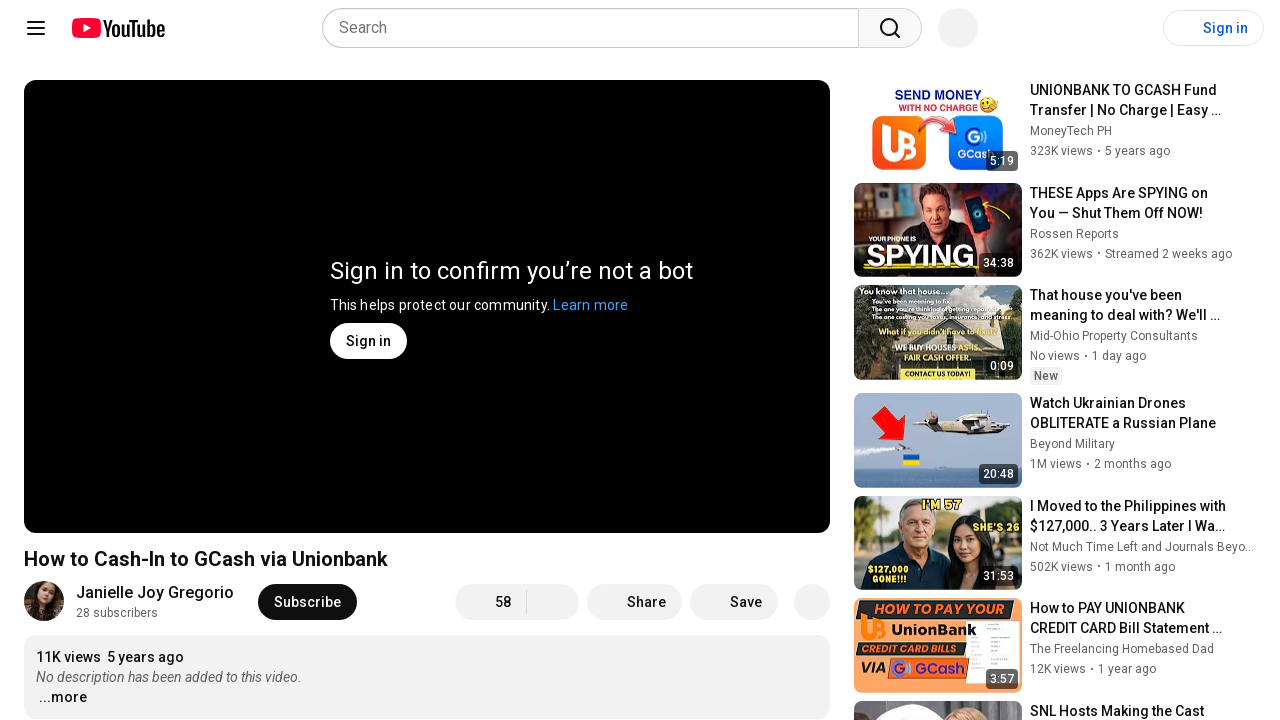

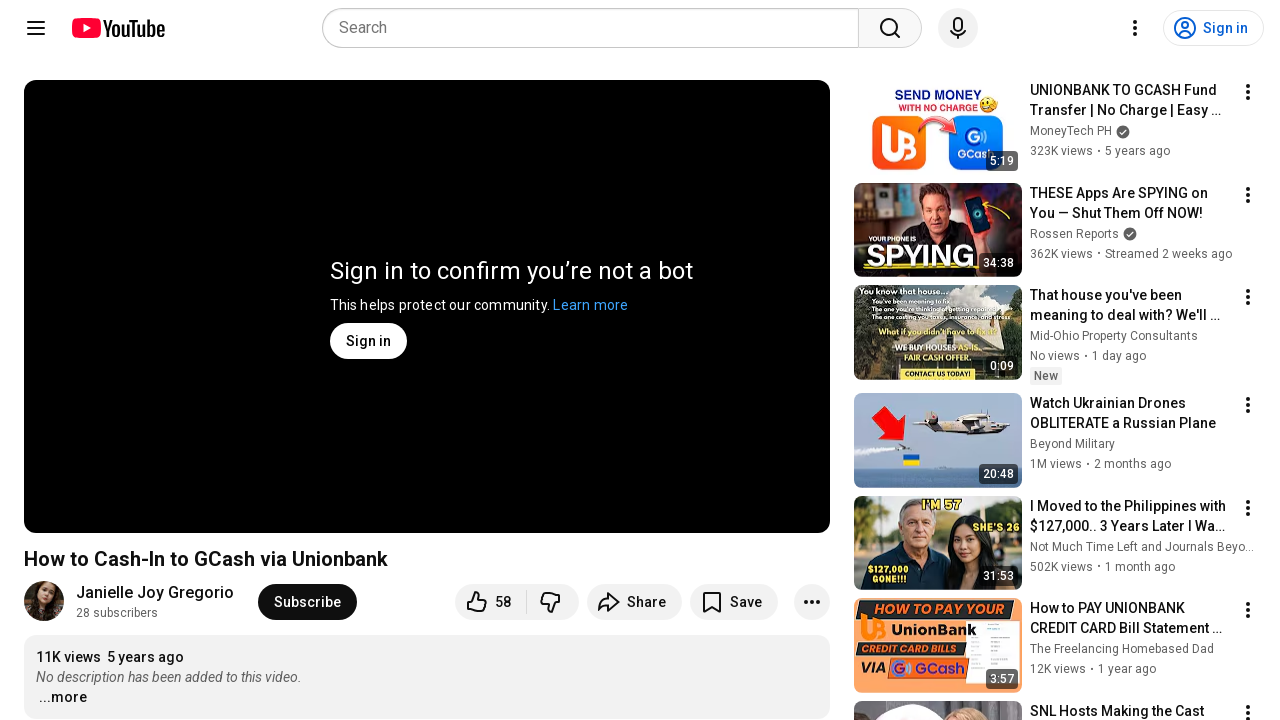